Tests iframe handling by iterating through all iframes on the page to find and click a specific button element with a pink/red style color

Starting URL: https://leafground.com/frame.xhtml

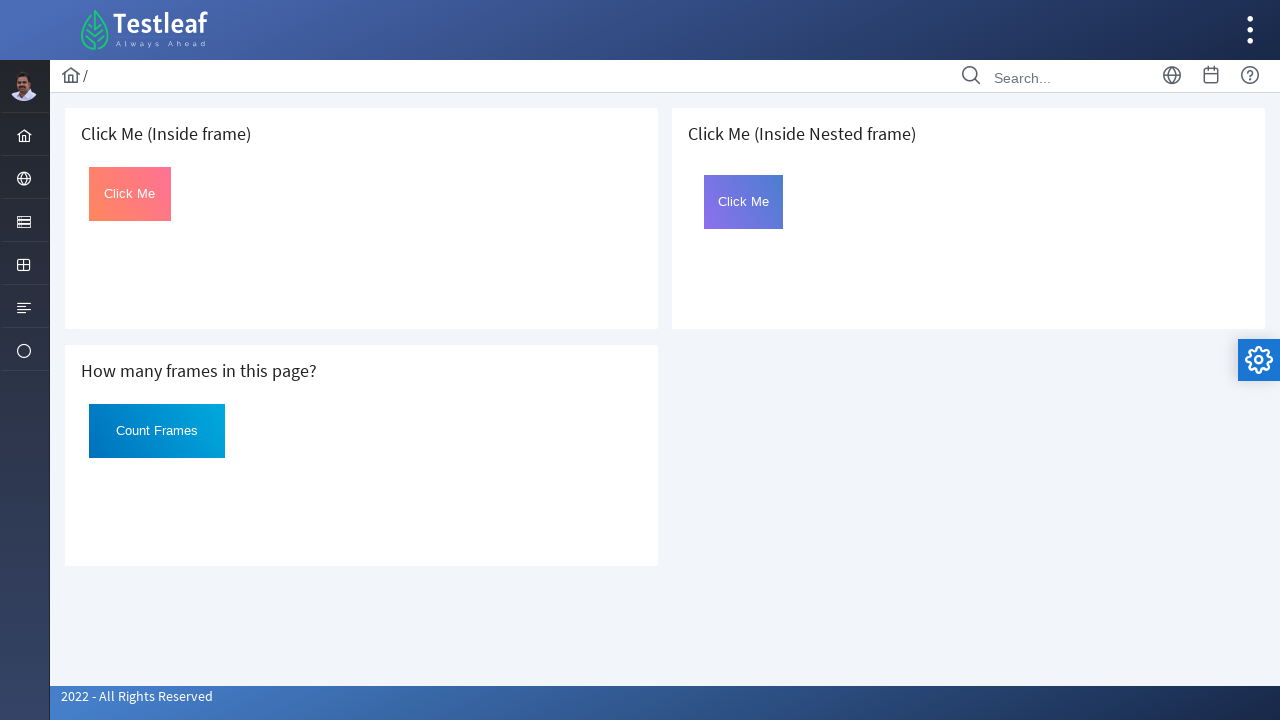

Retrieved all iframes from the page
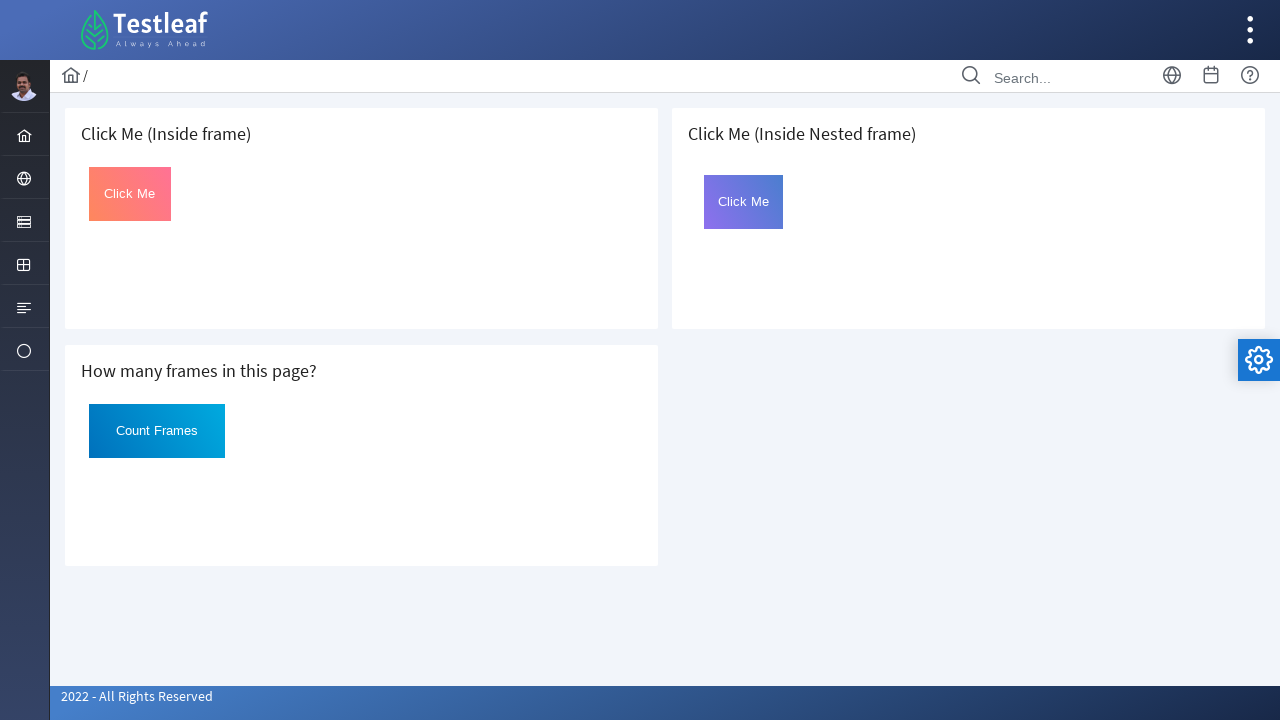

Searched for pink/red button element in iframe
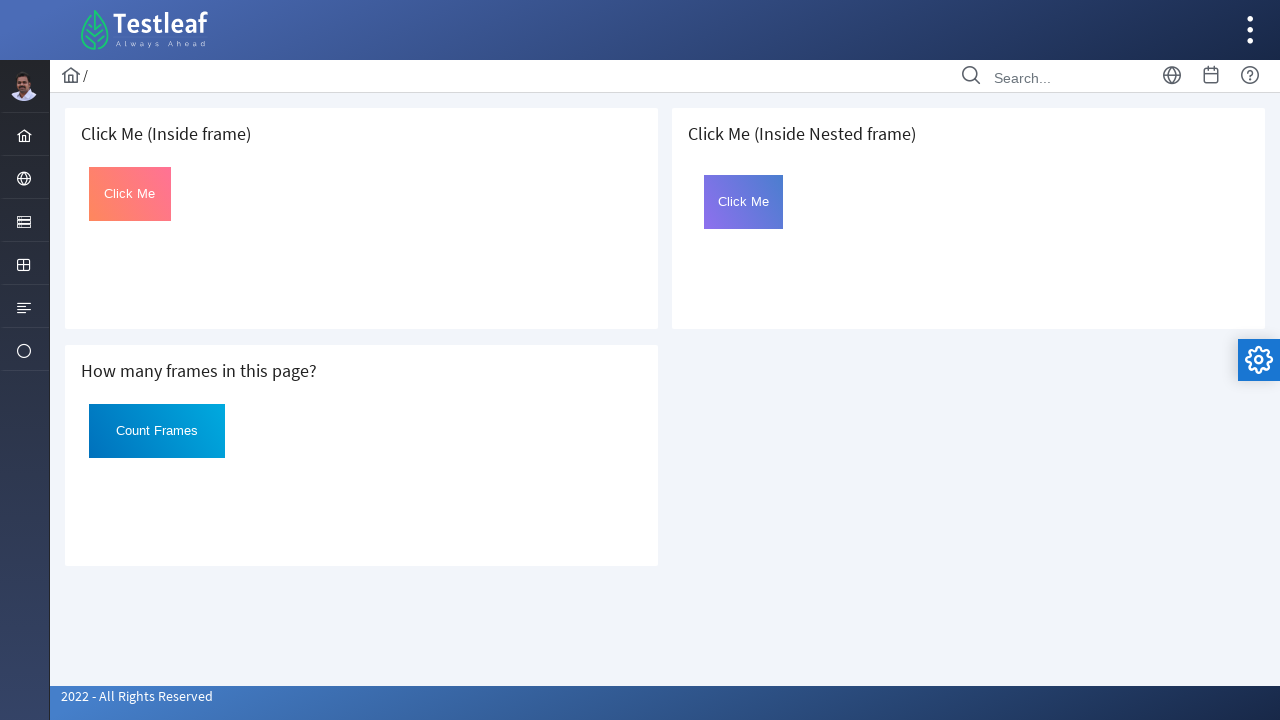

Clicked the pink/red styled button in the iframe at (130, 194) on xpath=//*[@id='Click' and contains(@style,'ff7295')]
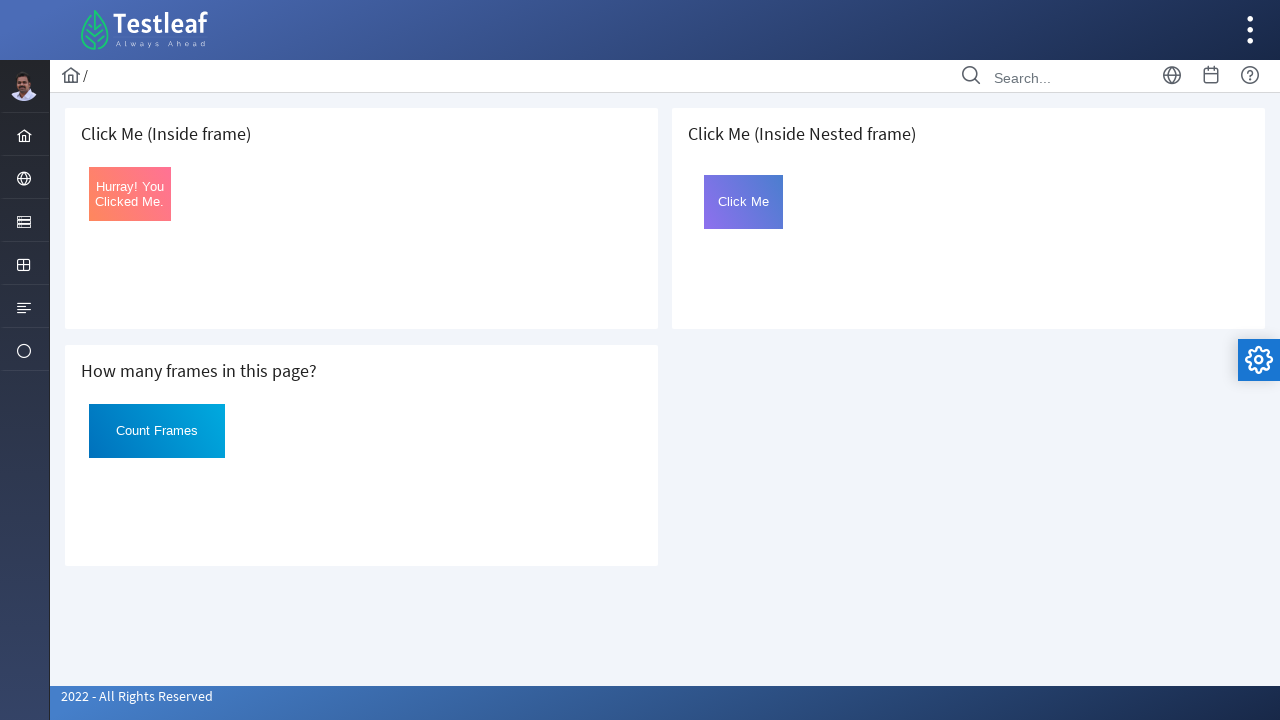

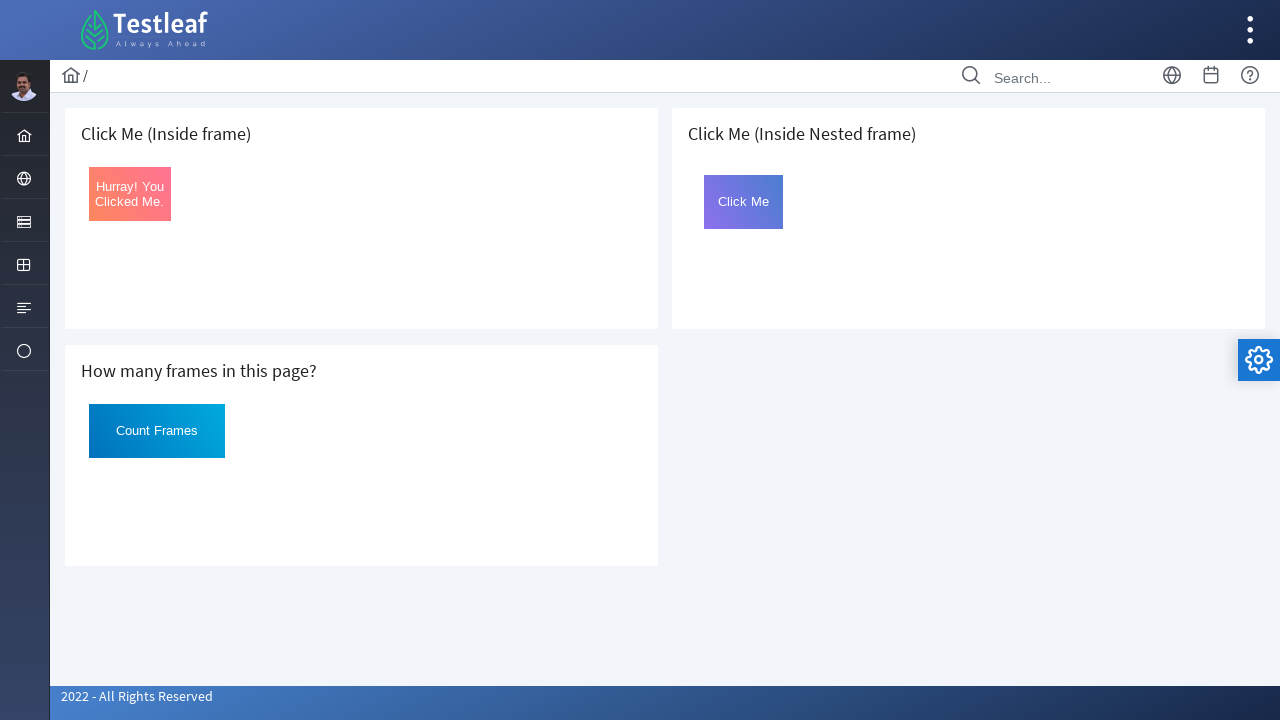